Tests error handling by entering various invalid cron expressions and checking for error messages.

Starting URL: https://www.001236.xyz/en/crontab

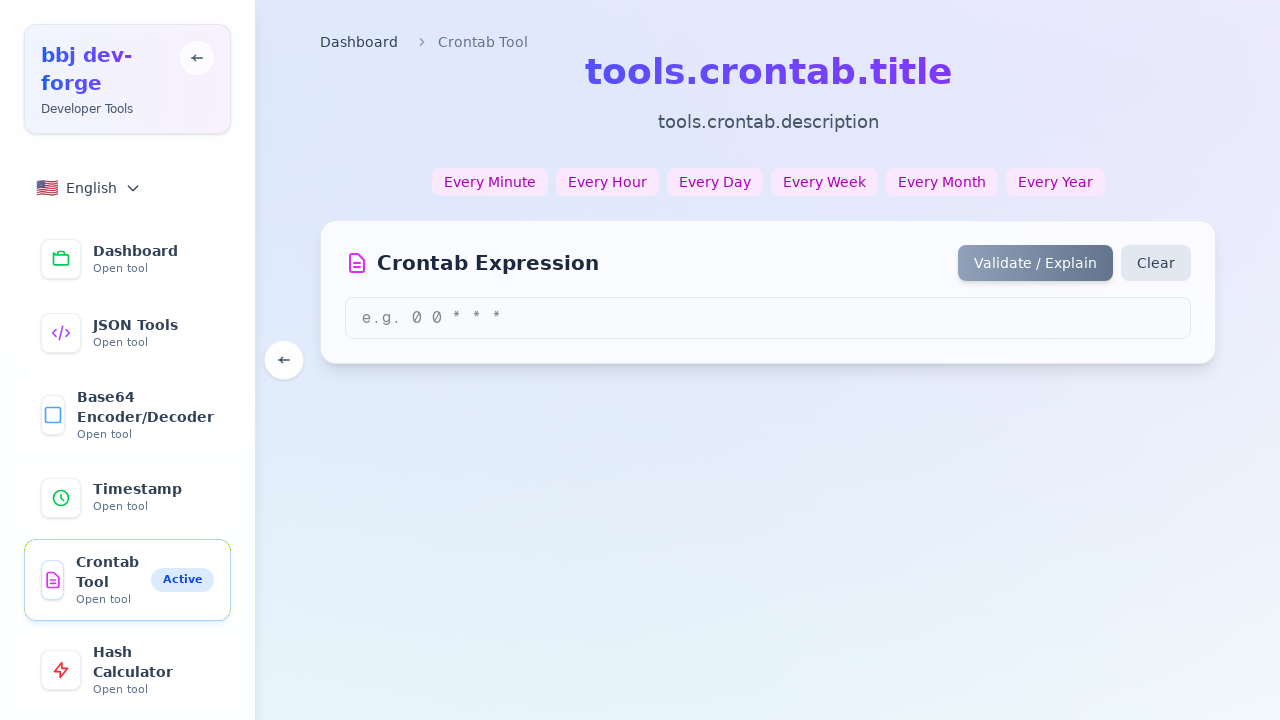

Waited for page to load with networkidle state
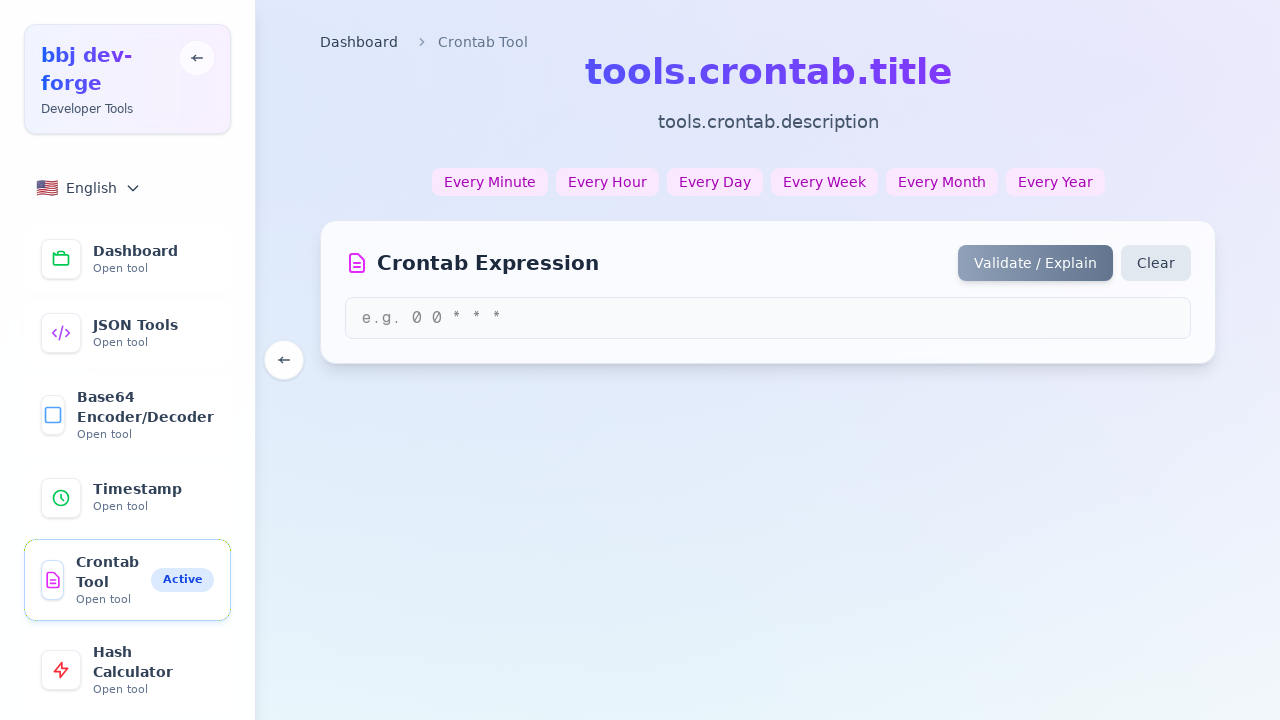

Located cron input field
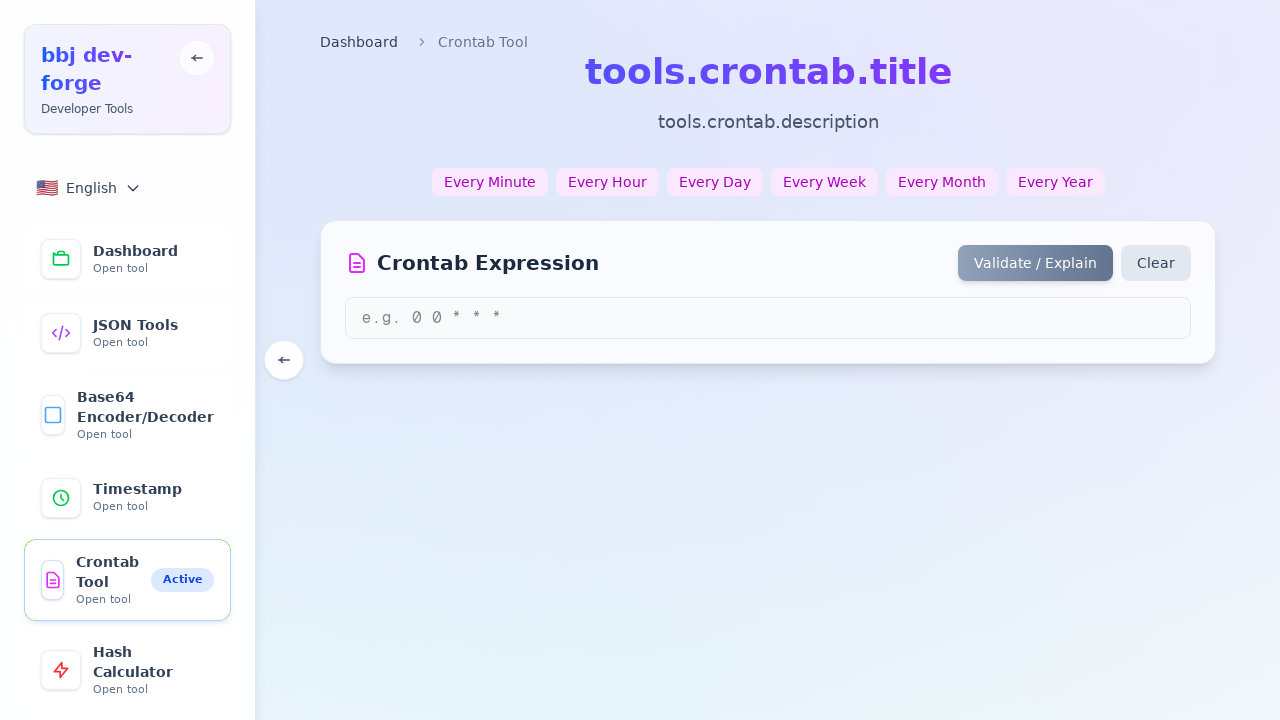

Filled cron input with invalid expression: '60 * * * *' on input[placeholder*="cron"], textarea[placeholder*="cron"], input[type="text"] >>
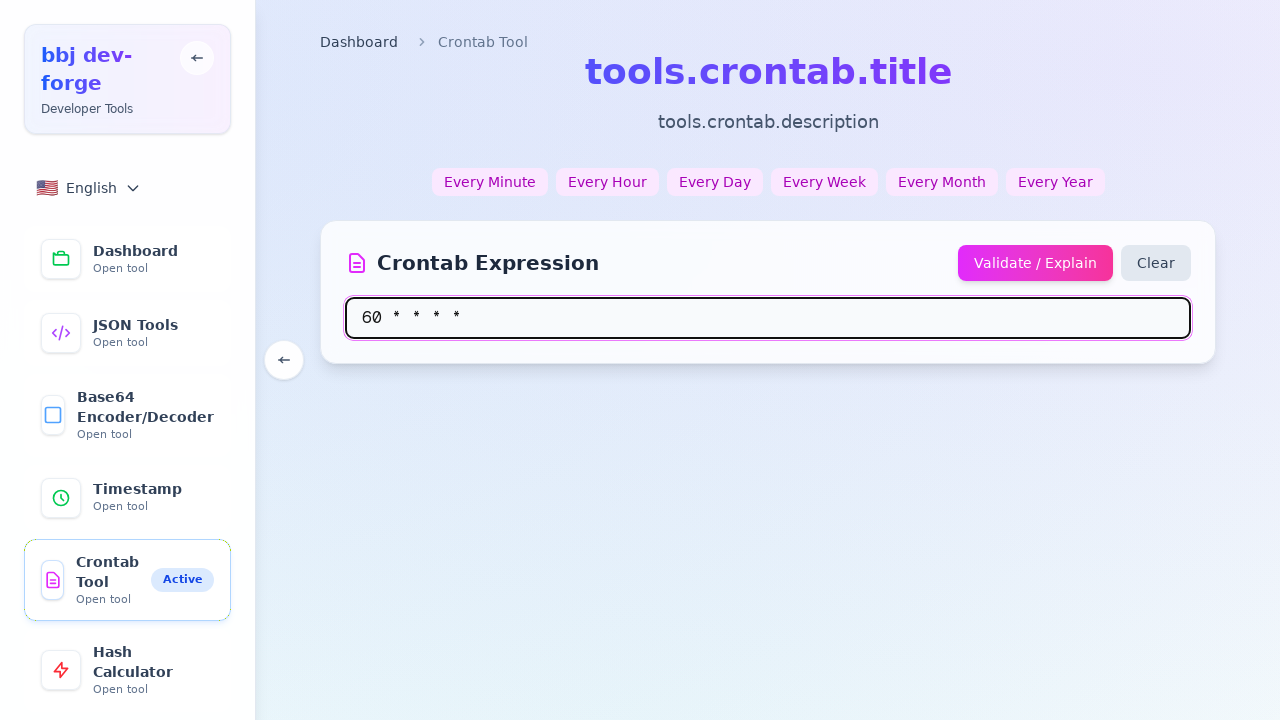

Waited for validation feedback on invalid input: '60 * * * *'
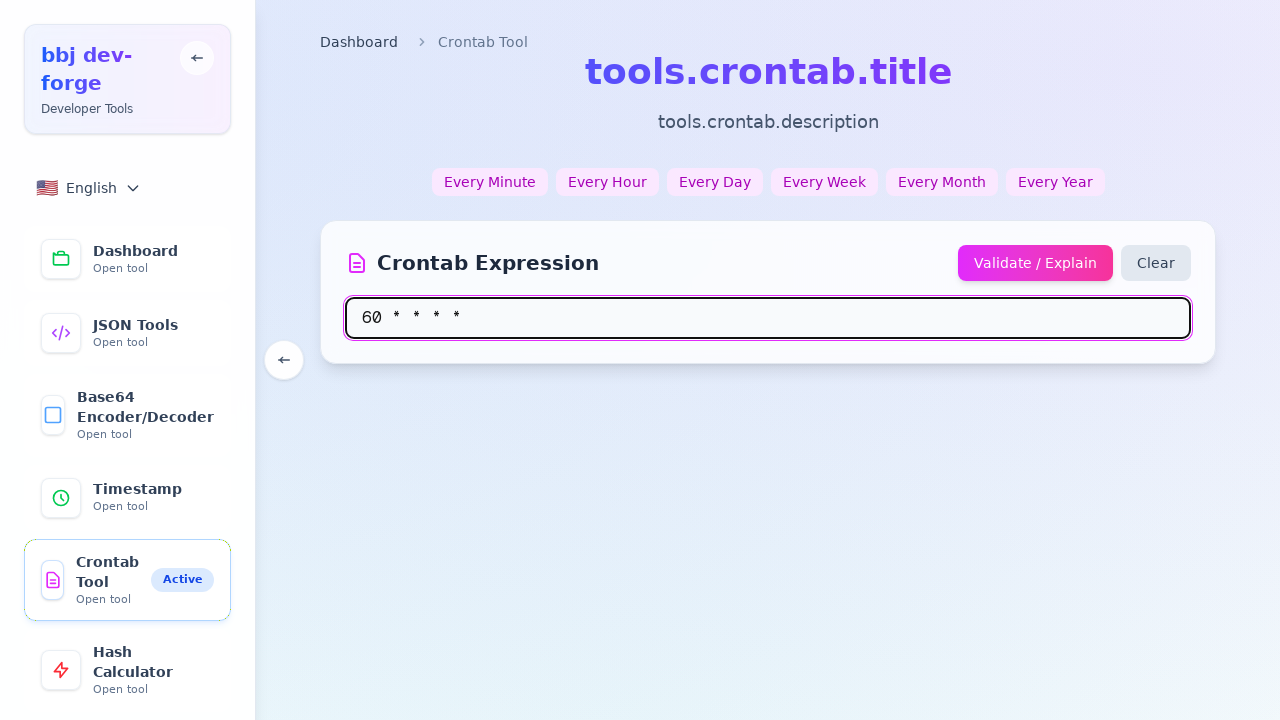

Filled cron input with invalid expression: '* 25 * * *' on input[placeholder*="cron"], textarea[placeholder*="cron"], input[type="text"] >>
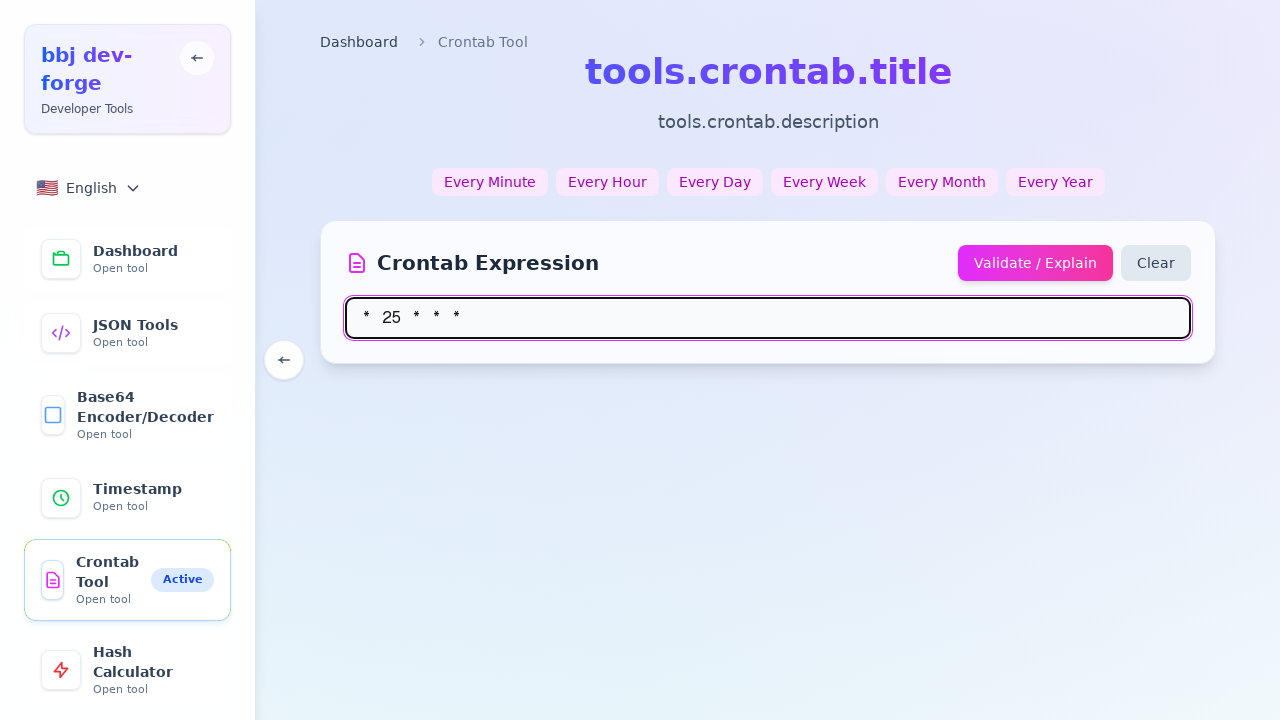

Waited for validation feedback on invalid input: '* 25 * * *'
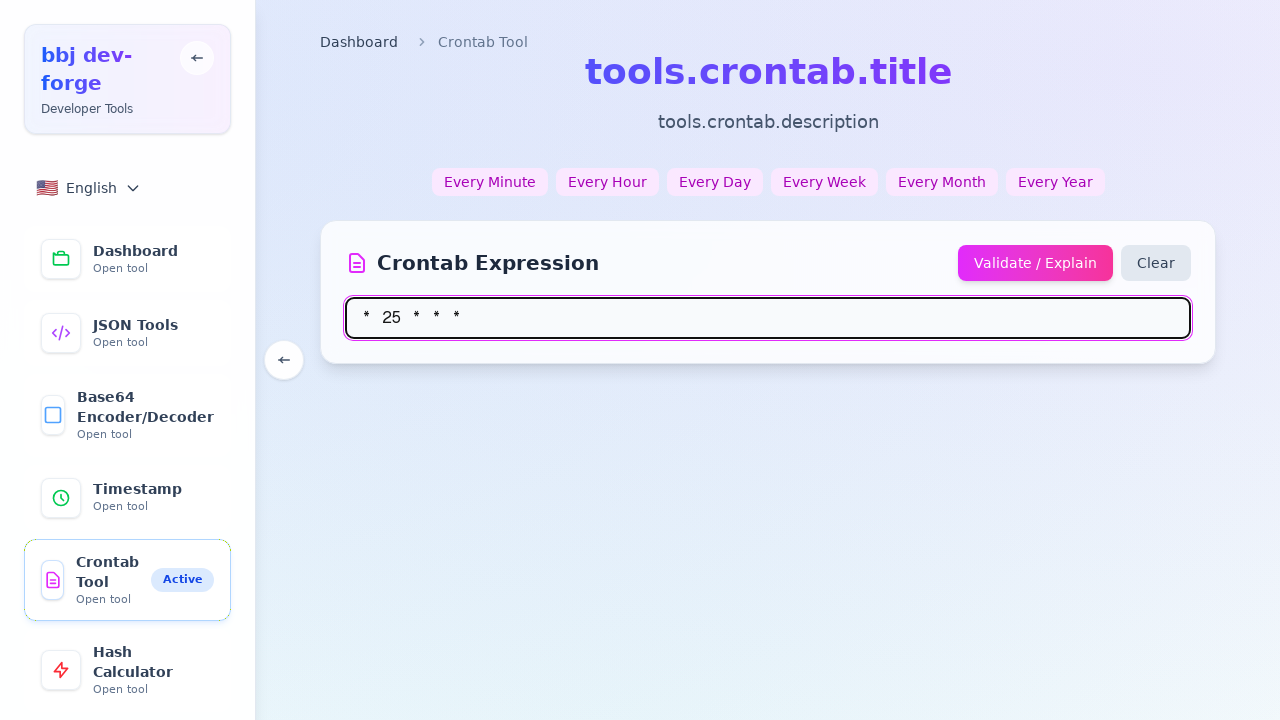

Filled cron input with invalid expression: '* * 32 * *' on input[placeholder*="cron"], textarea[placeholder*="cron"], input[type="text"] >>
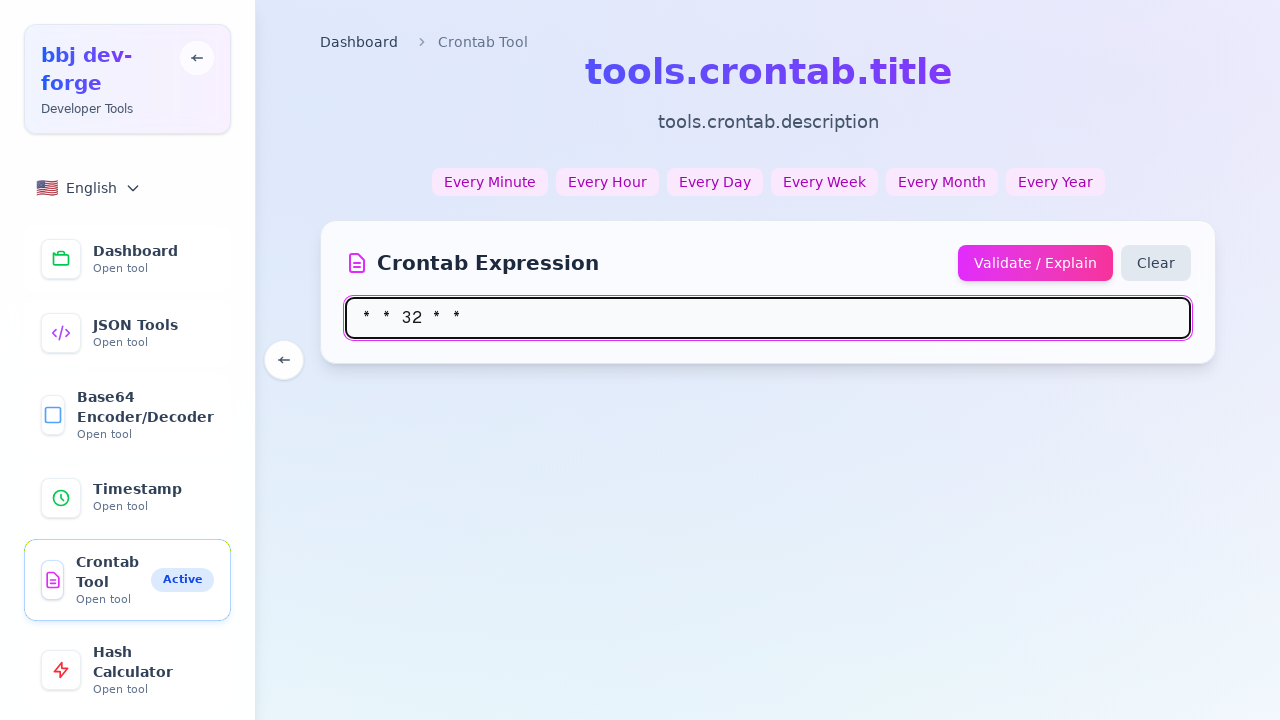

Waited for validation feedback on invalid input: '* * 32 * *'
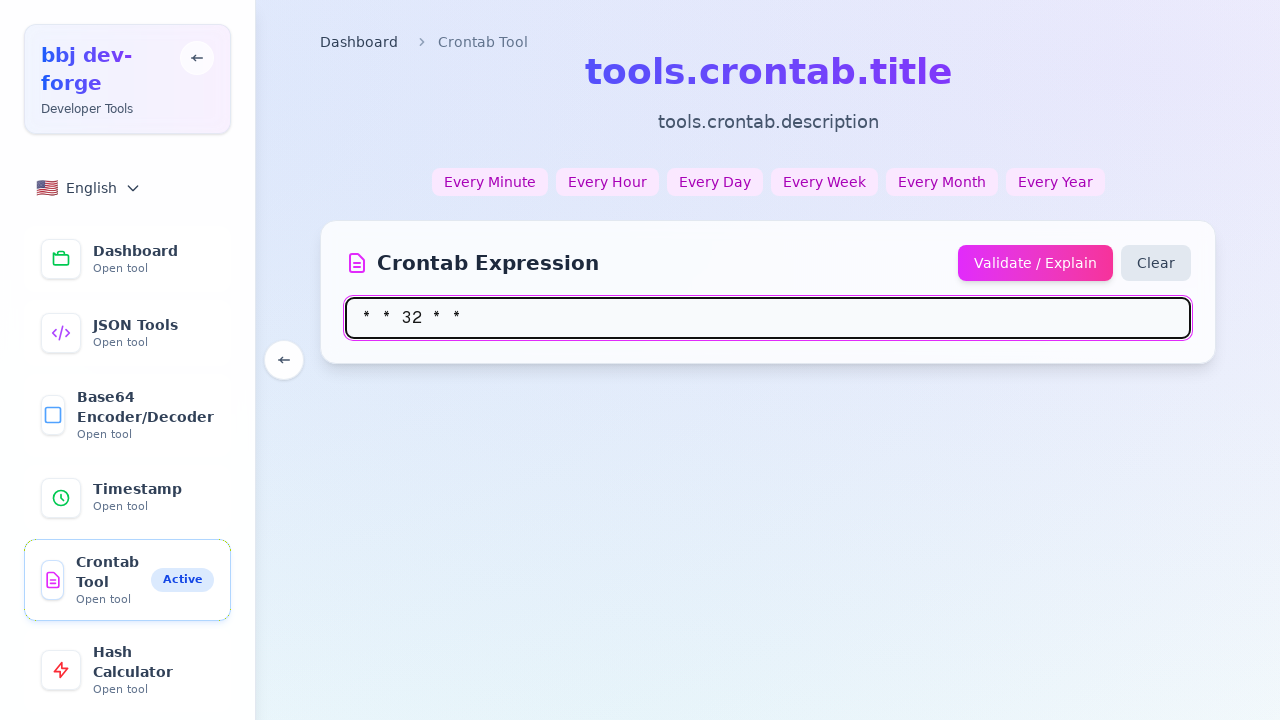

Filled cron input with invalid expression: '* * * 13 *' on input[placeholder*="cron"], textarea[placeholder*="cron"], input[type="text"] >>
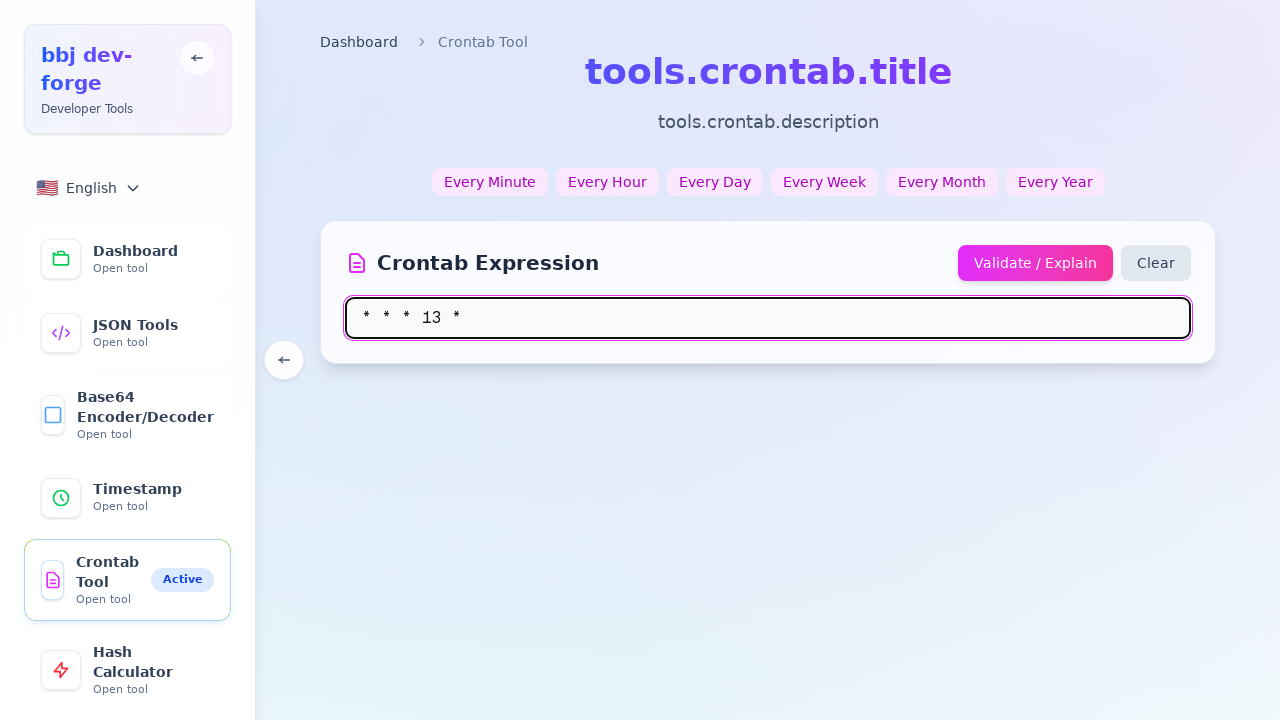

Waited for validation feedback on invalid input: '* * * 13 *'
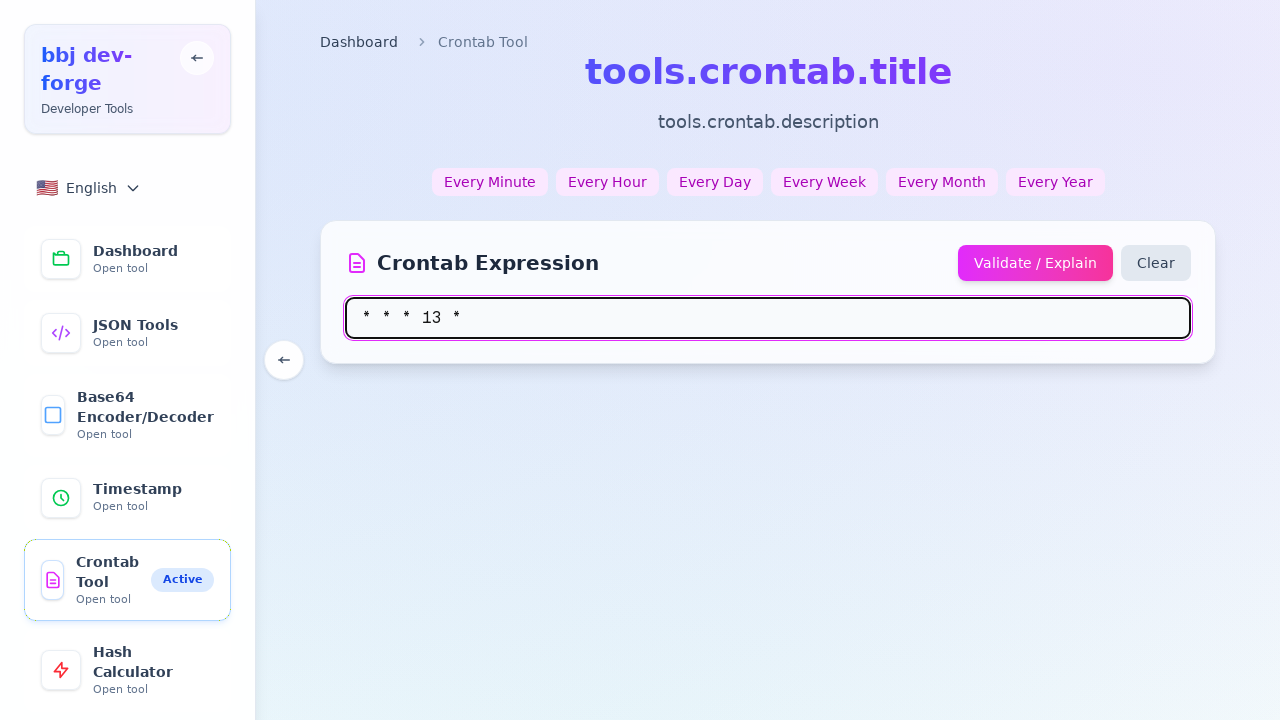

Filled cron input with invalid expression: '* * * * 8' on input[placeholder*="cron"], textarea[placeholder*="cron"], input[type="text"] >>
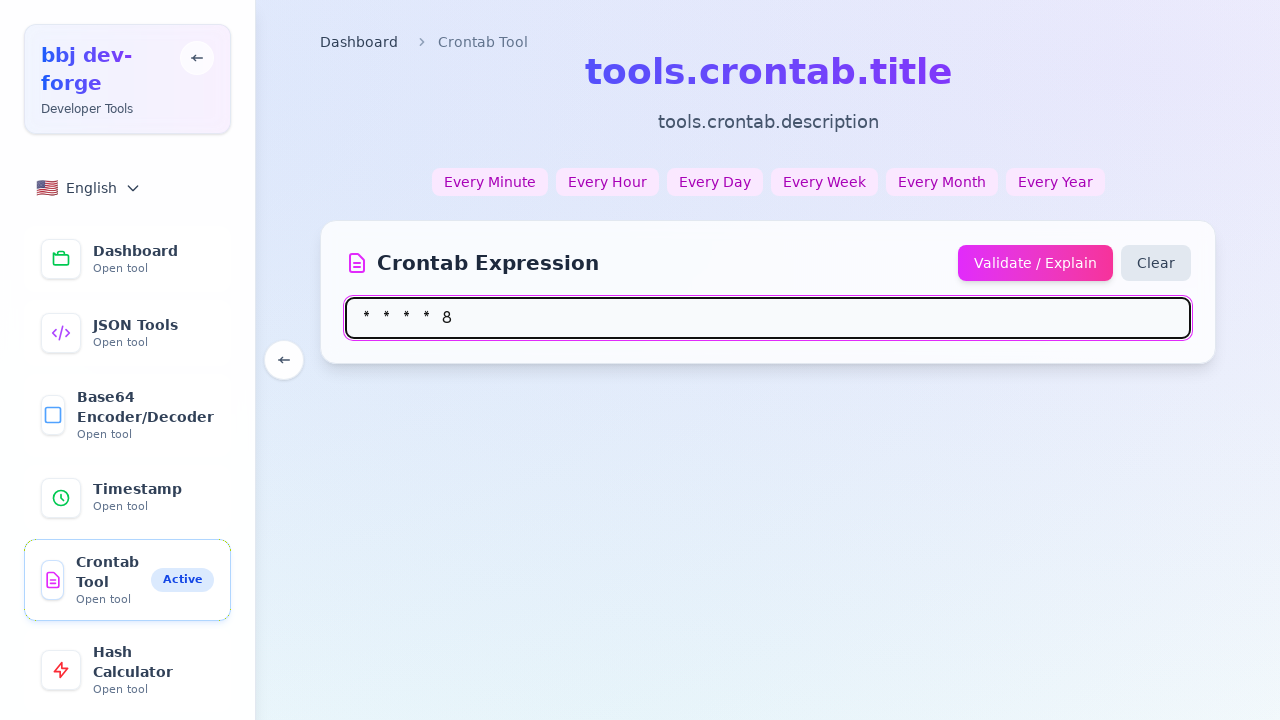

Waited for validation feedback on invalid input: '* * * * 8'
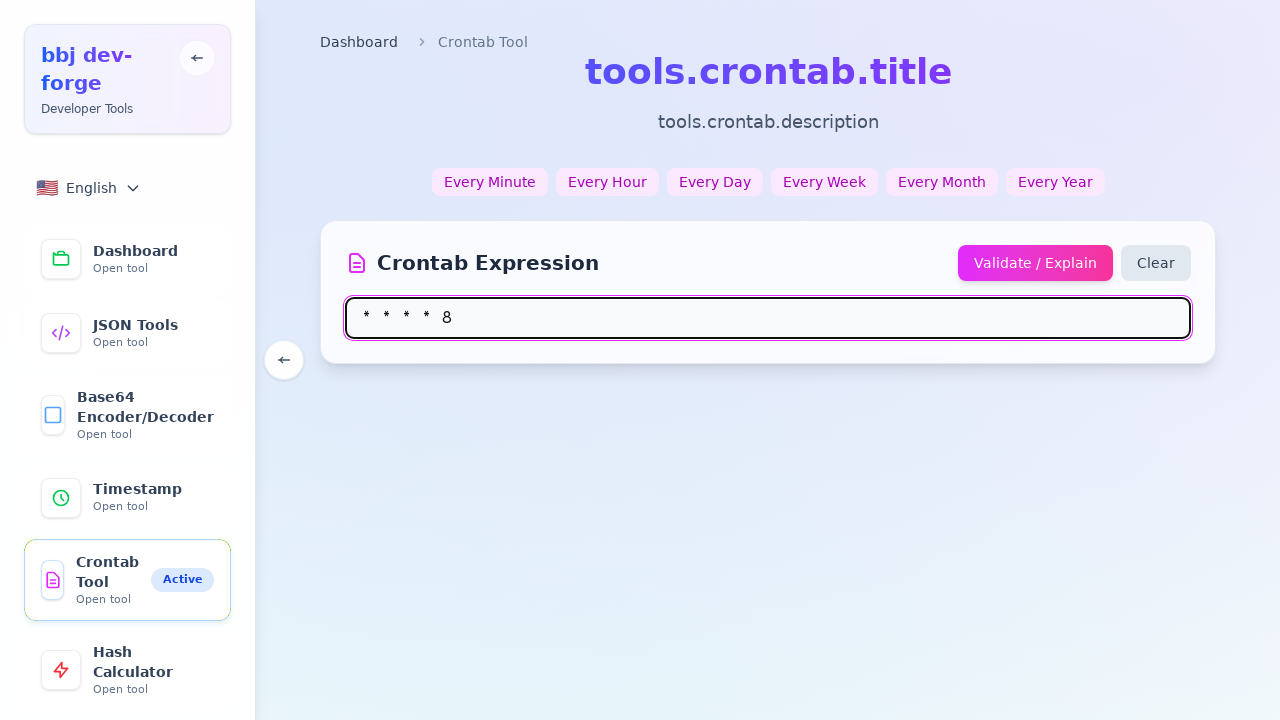

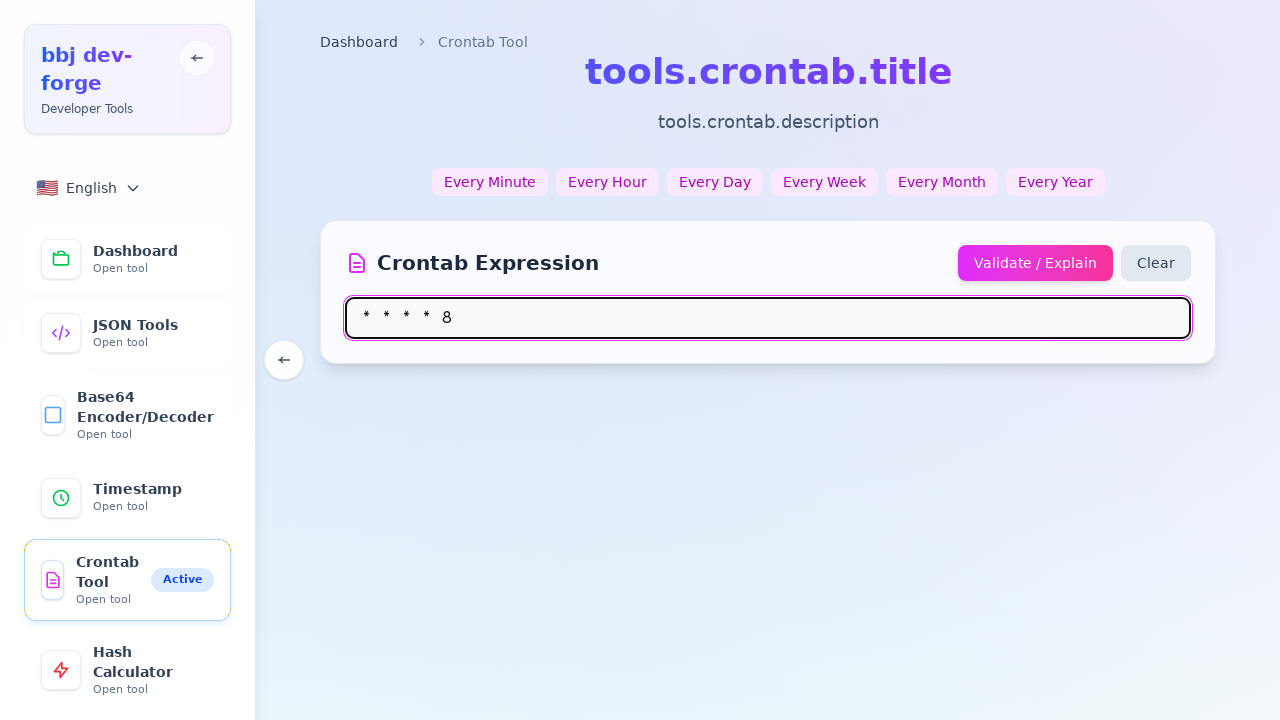